Tests table sorting functionality by clicking on a column header and verifying the data is sorted correctly

Starting URL: https://rahulshettyacademy.com/seleniumPractise/#/offers

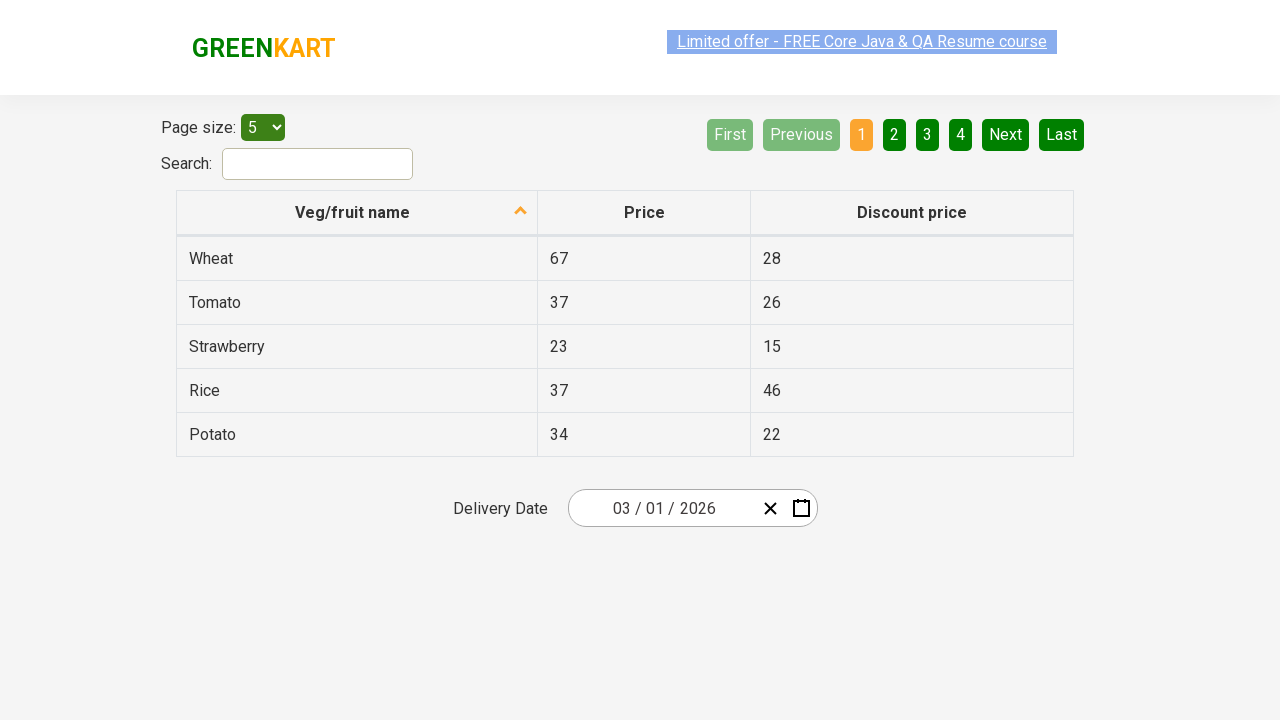

Clicked first column header to sort table at (357, 213) on xpath=//tr/th[1]
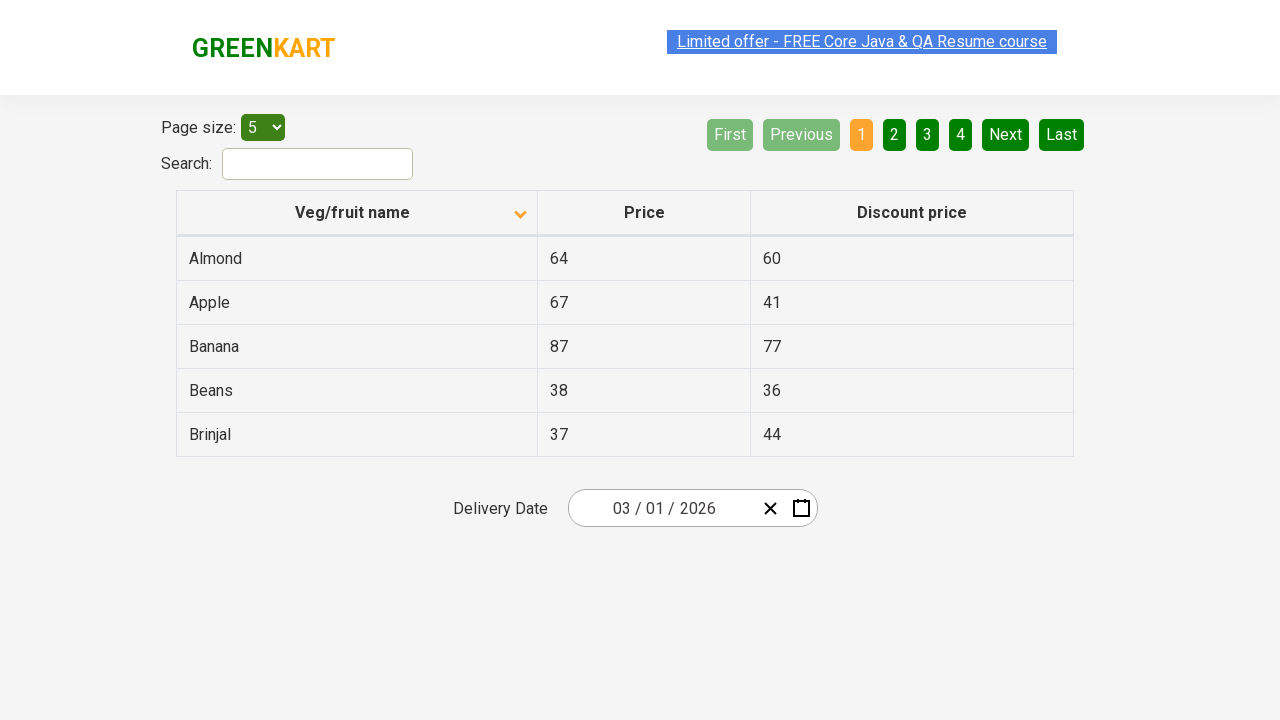

Table data loaded after sorting
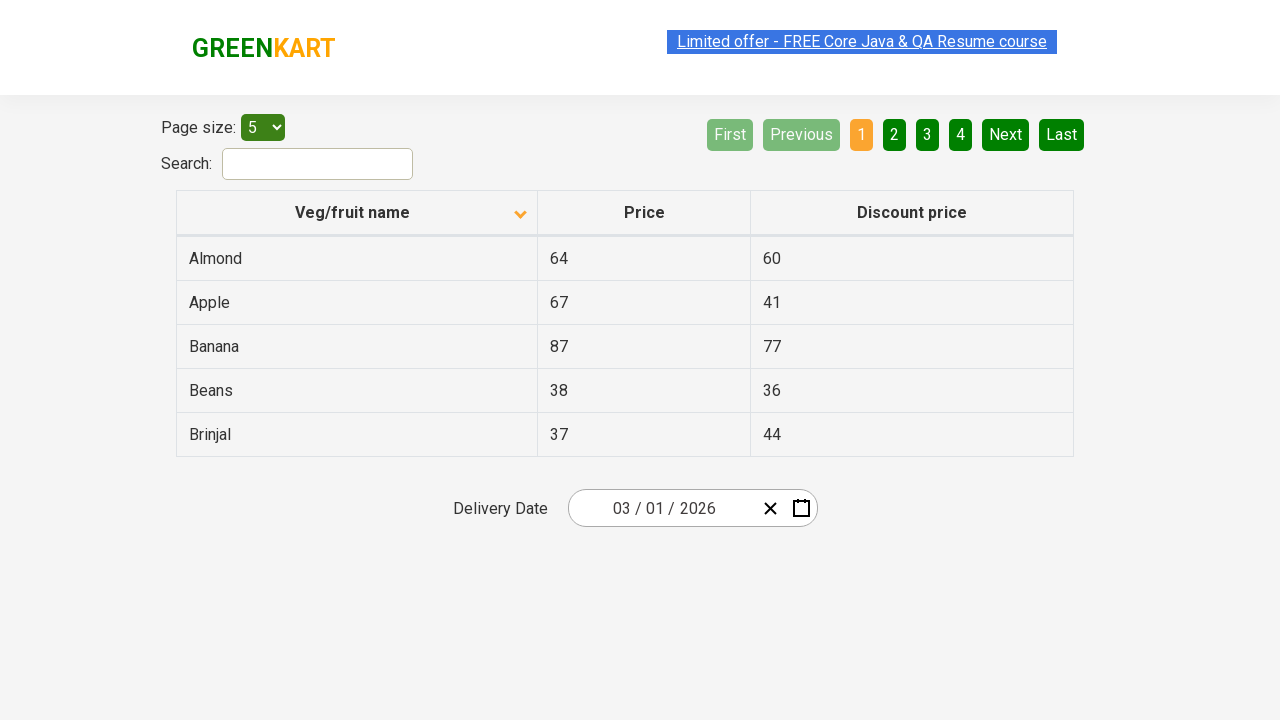

Retrieved all elements from first column
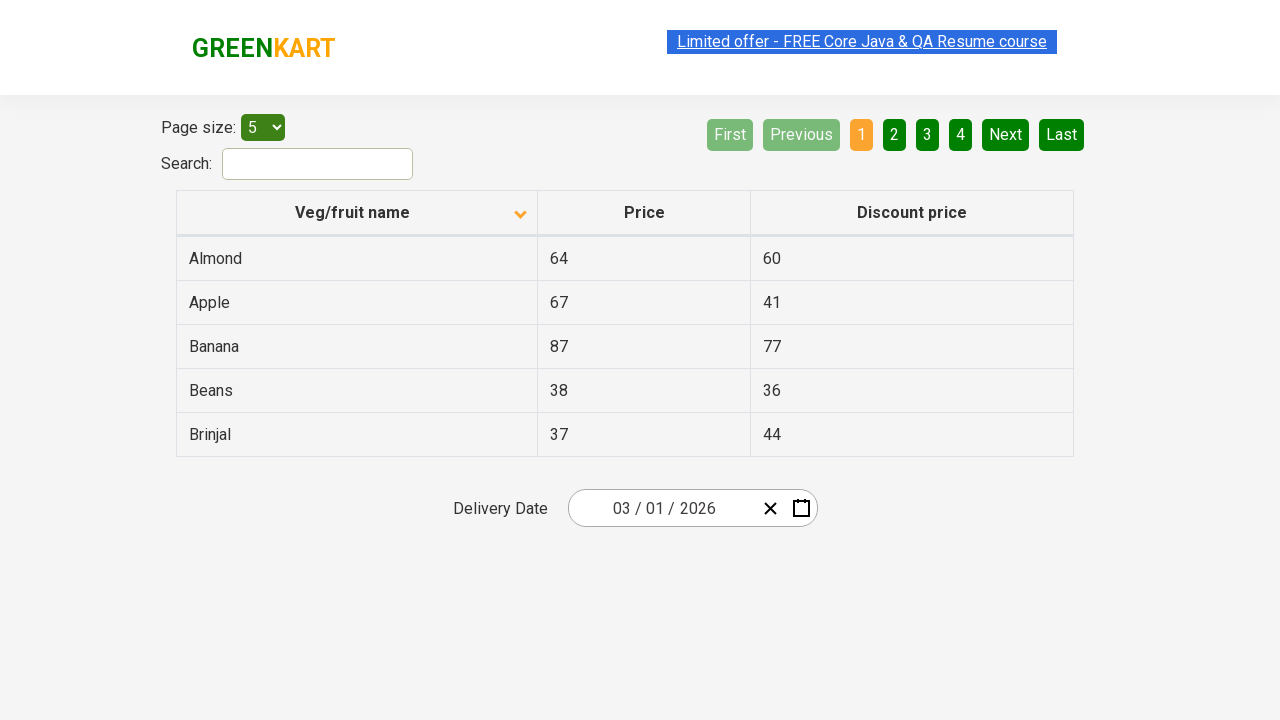

Extracted text content from column elements
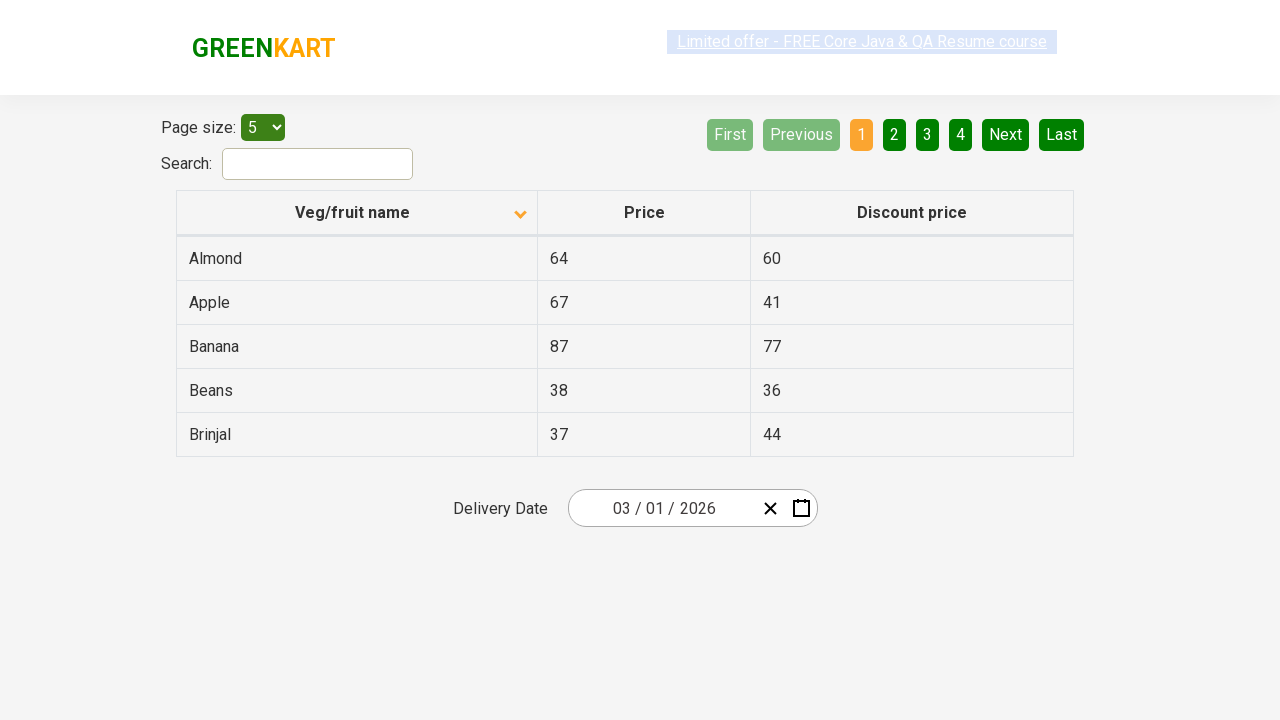

Created sorted copy of column data for comparison
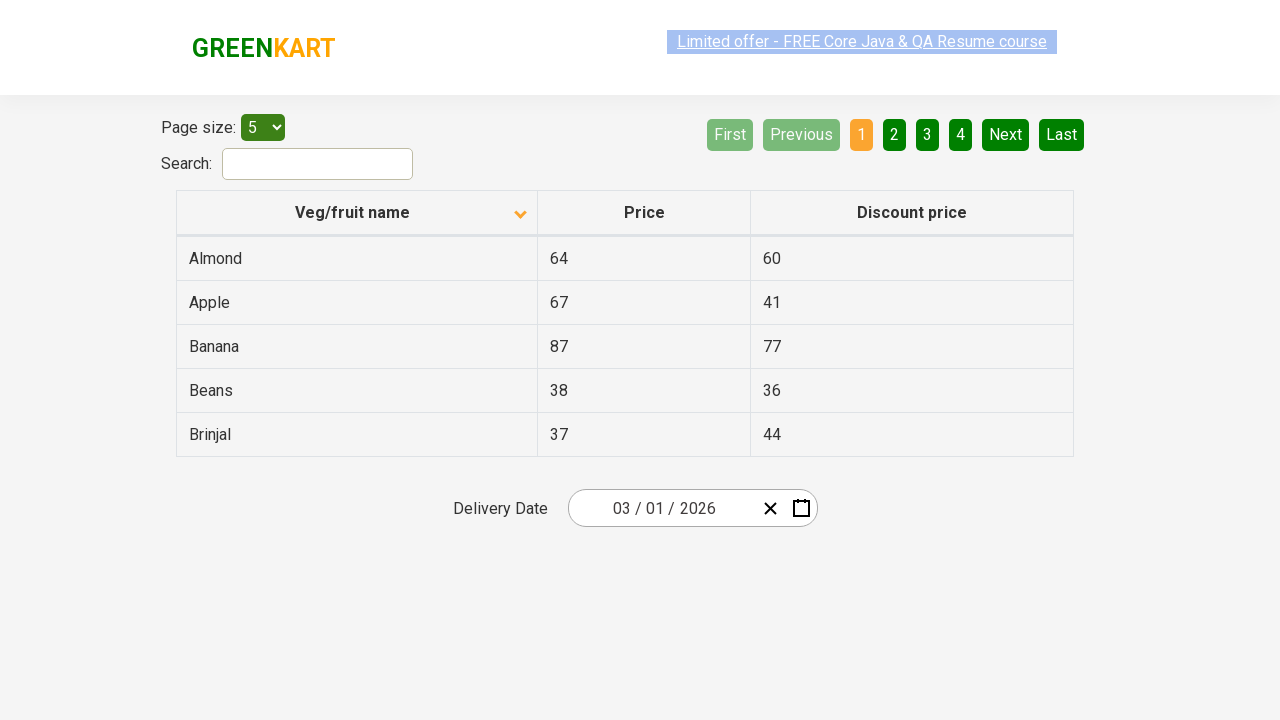

Verified table is sorted correctly in ascending order
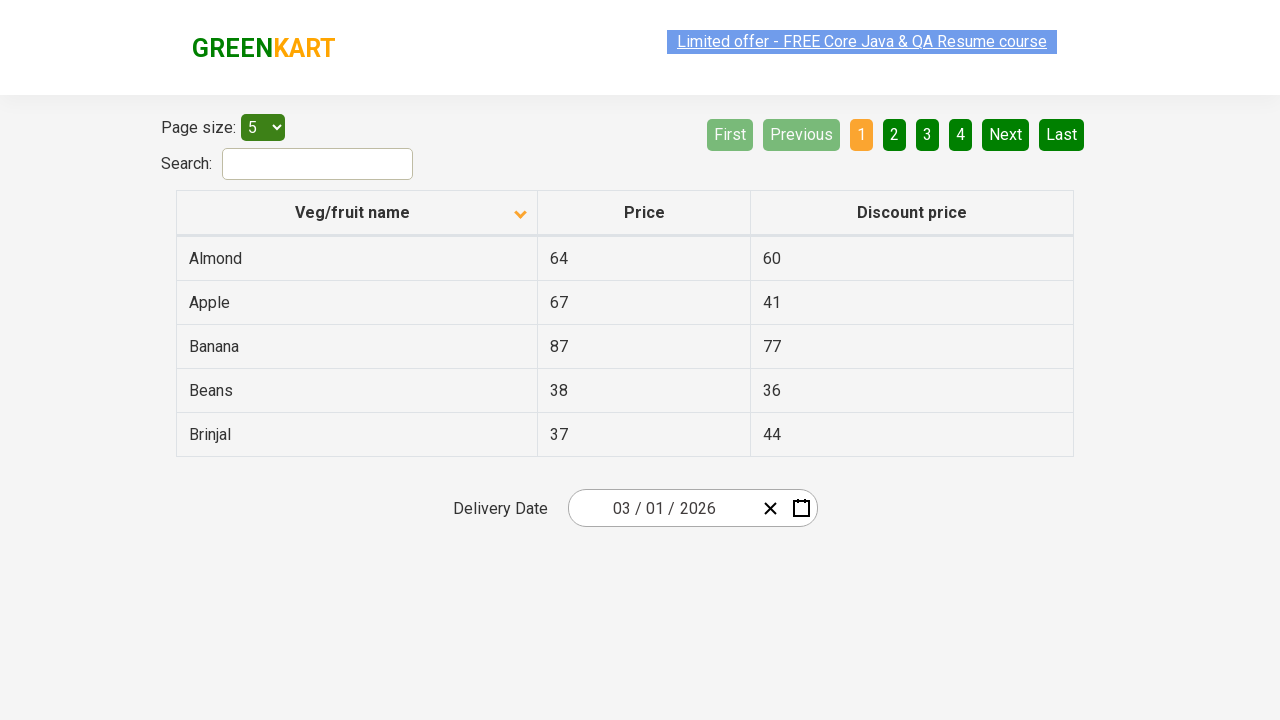

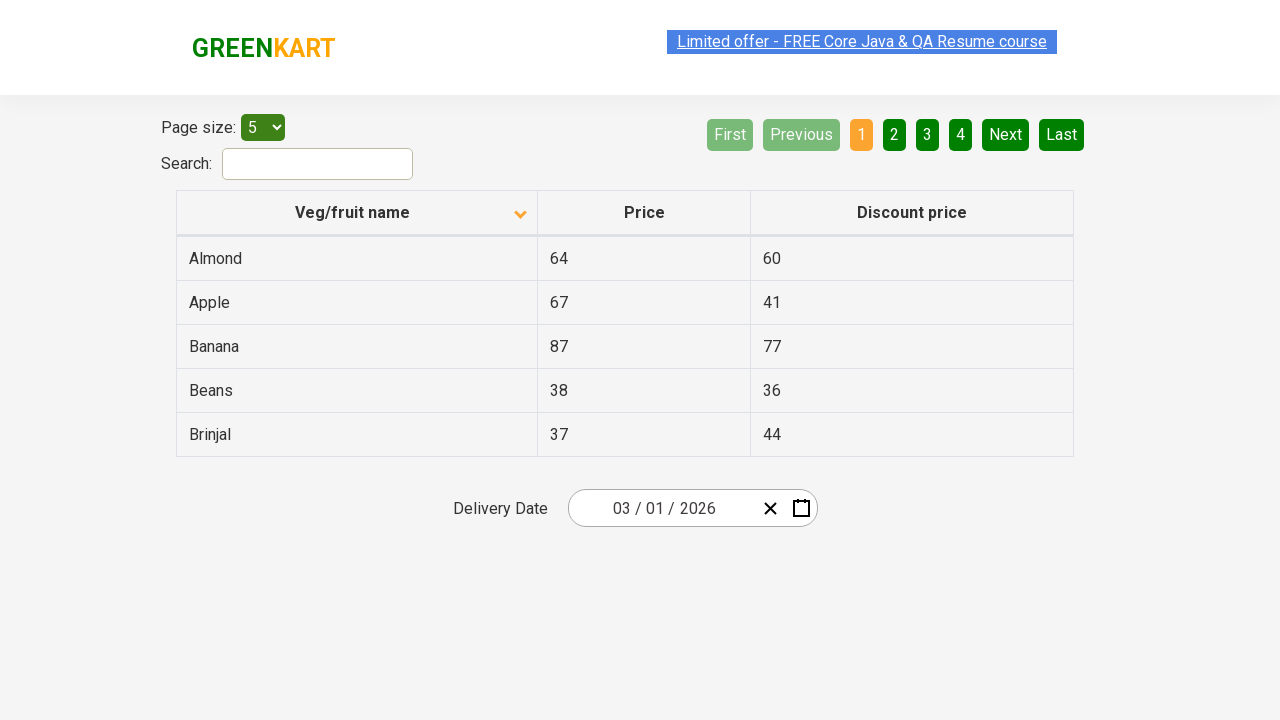